Navigates to GitHub homepage and verifies the page loads successfully by checking the page title

Starting URL: https://github.com

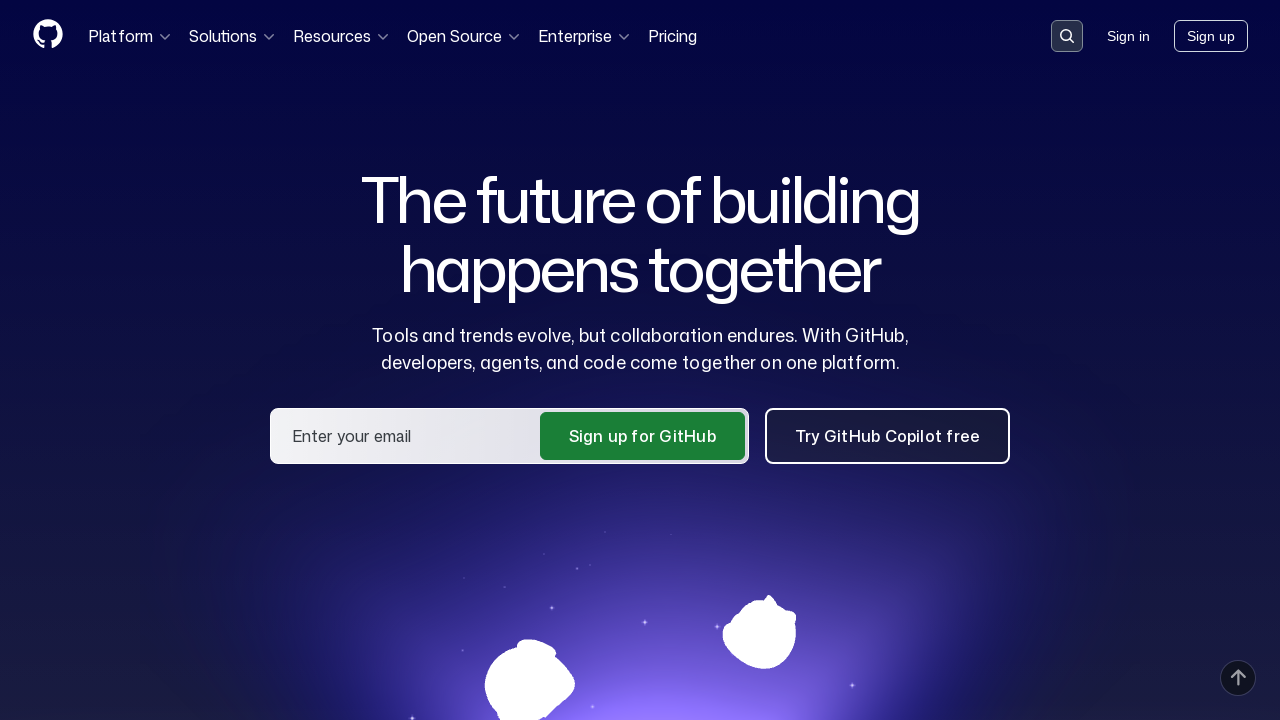

Navigated to GitHub homepage at https://github.com
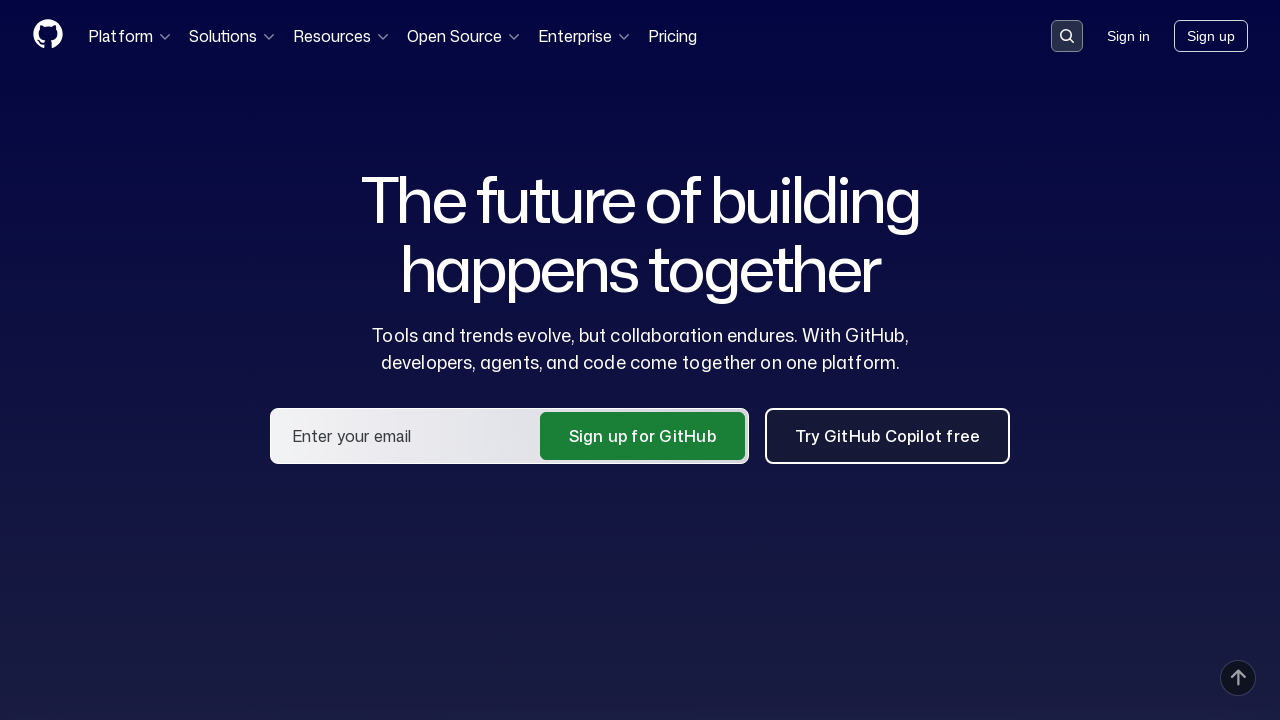

Waited for page to reach domcontentloaded state
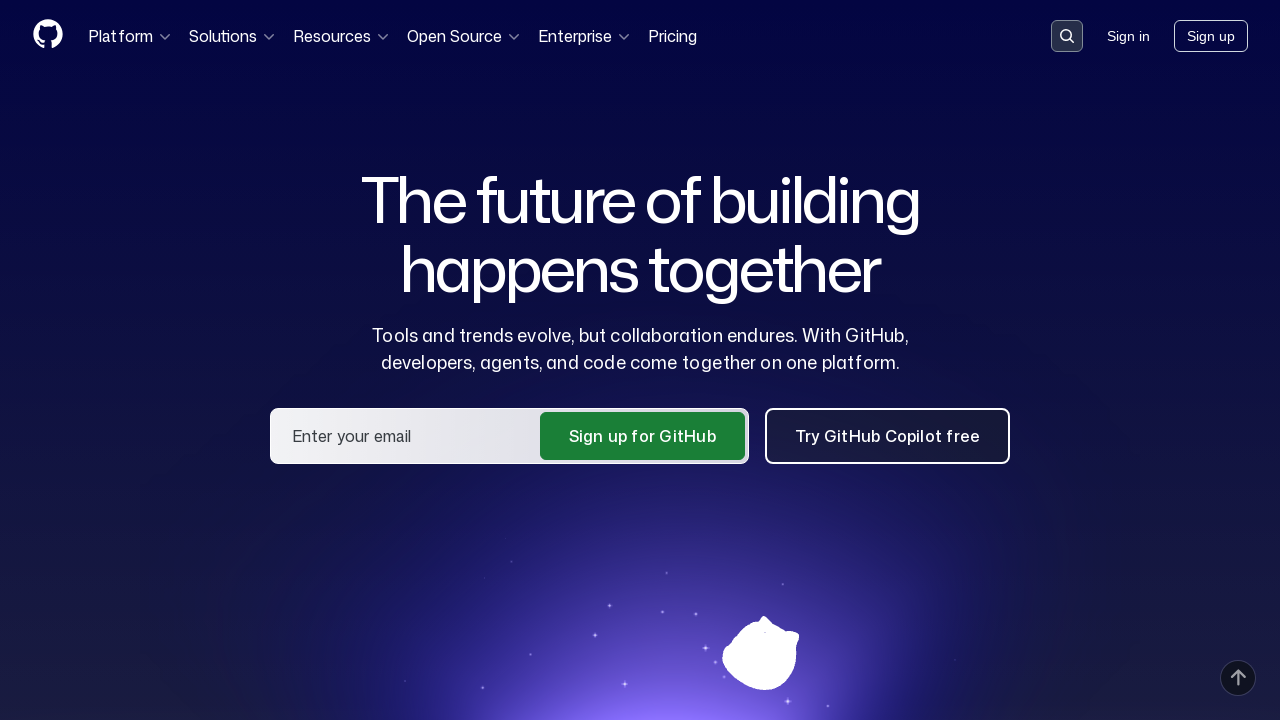

Verified page title contains 'GitHub'
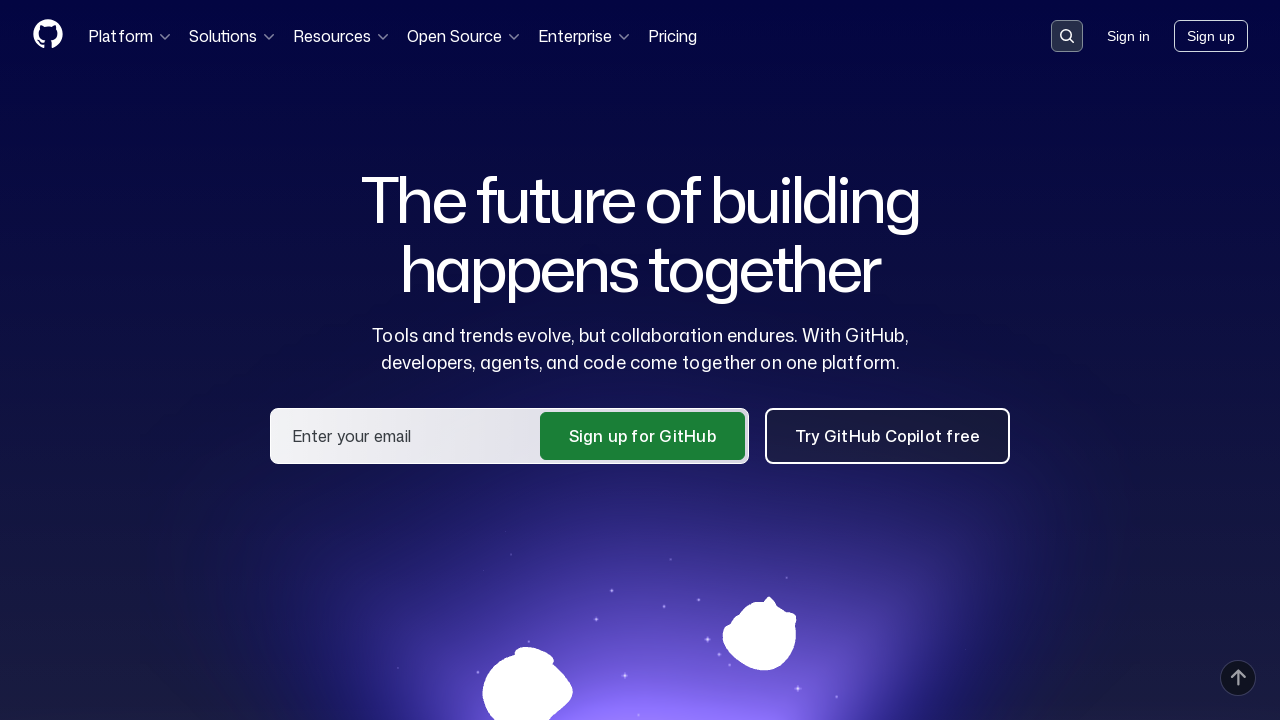

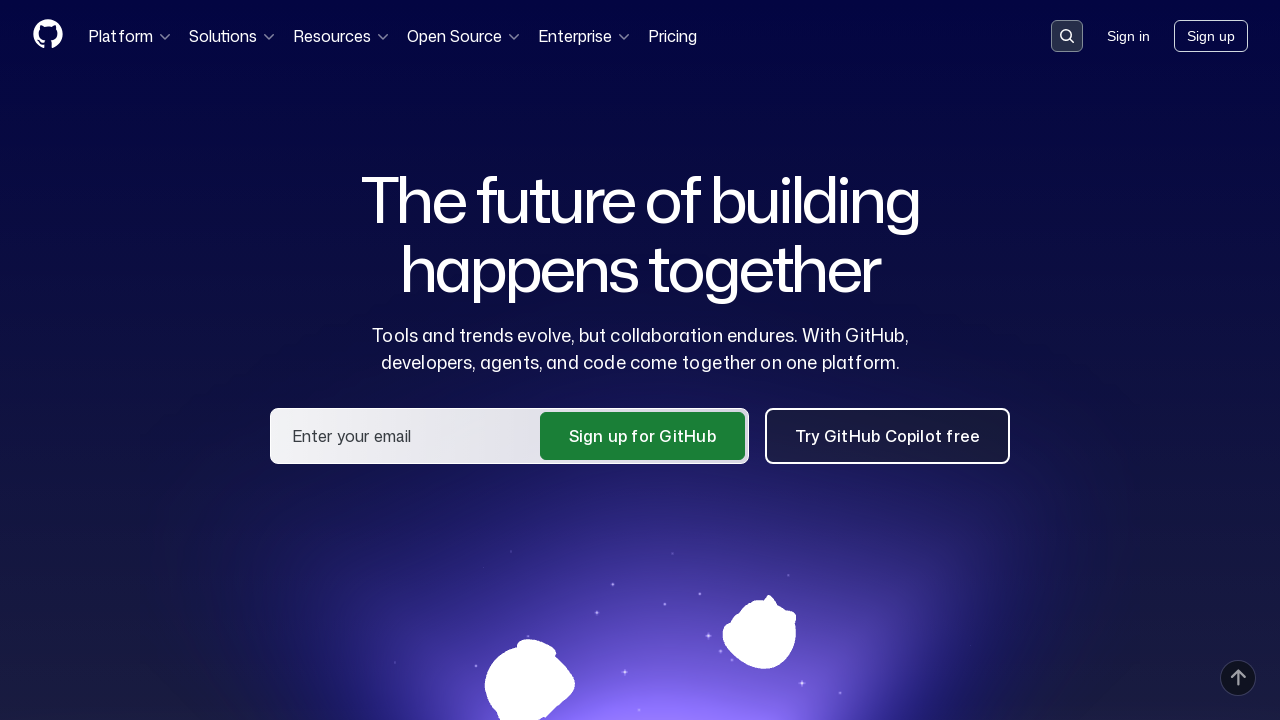